Navigates to Cydeo practice tool and verifies that the URL contains "cydeo" and the page title is "Practice"

Starting URL: https://practice.cydeo.com

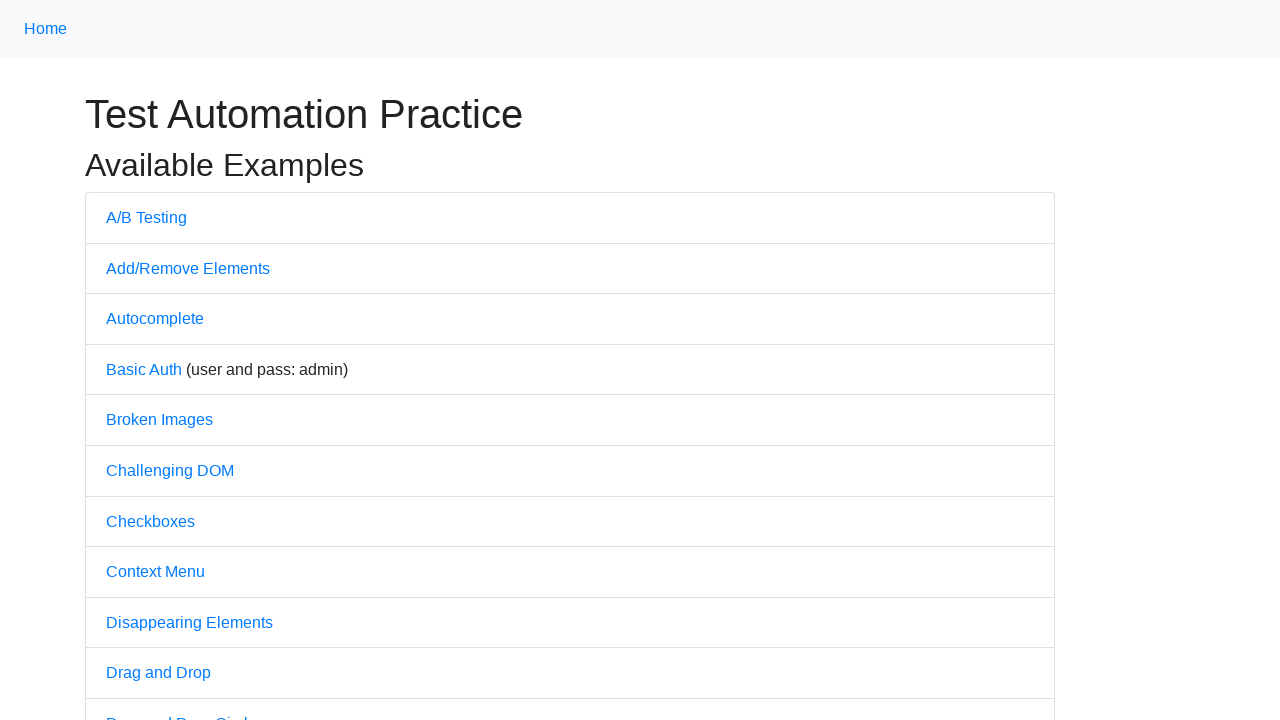

Set viewport size to 1920x1080
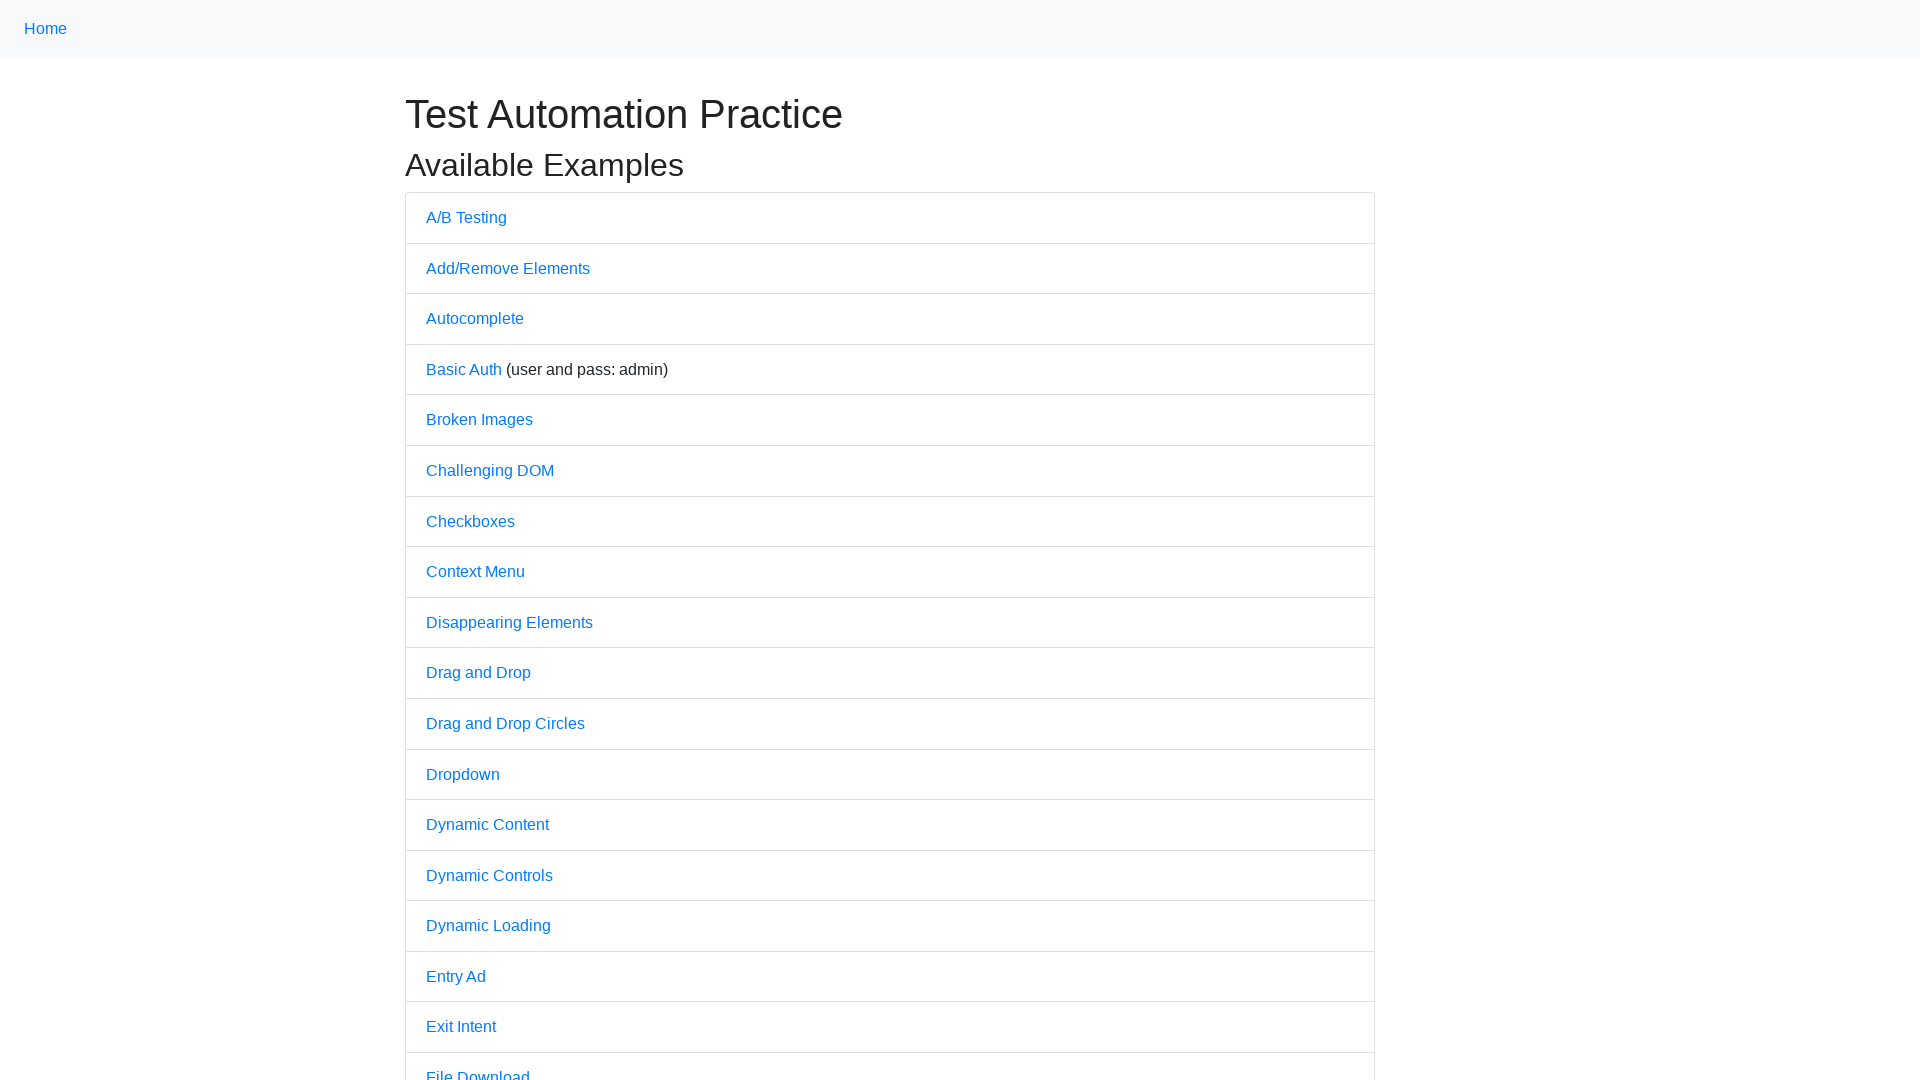

Verified that URL contains 'cydeo'
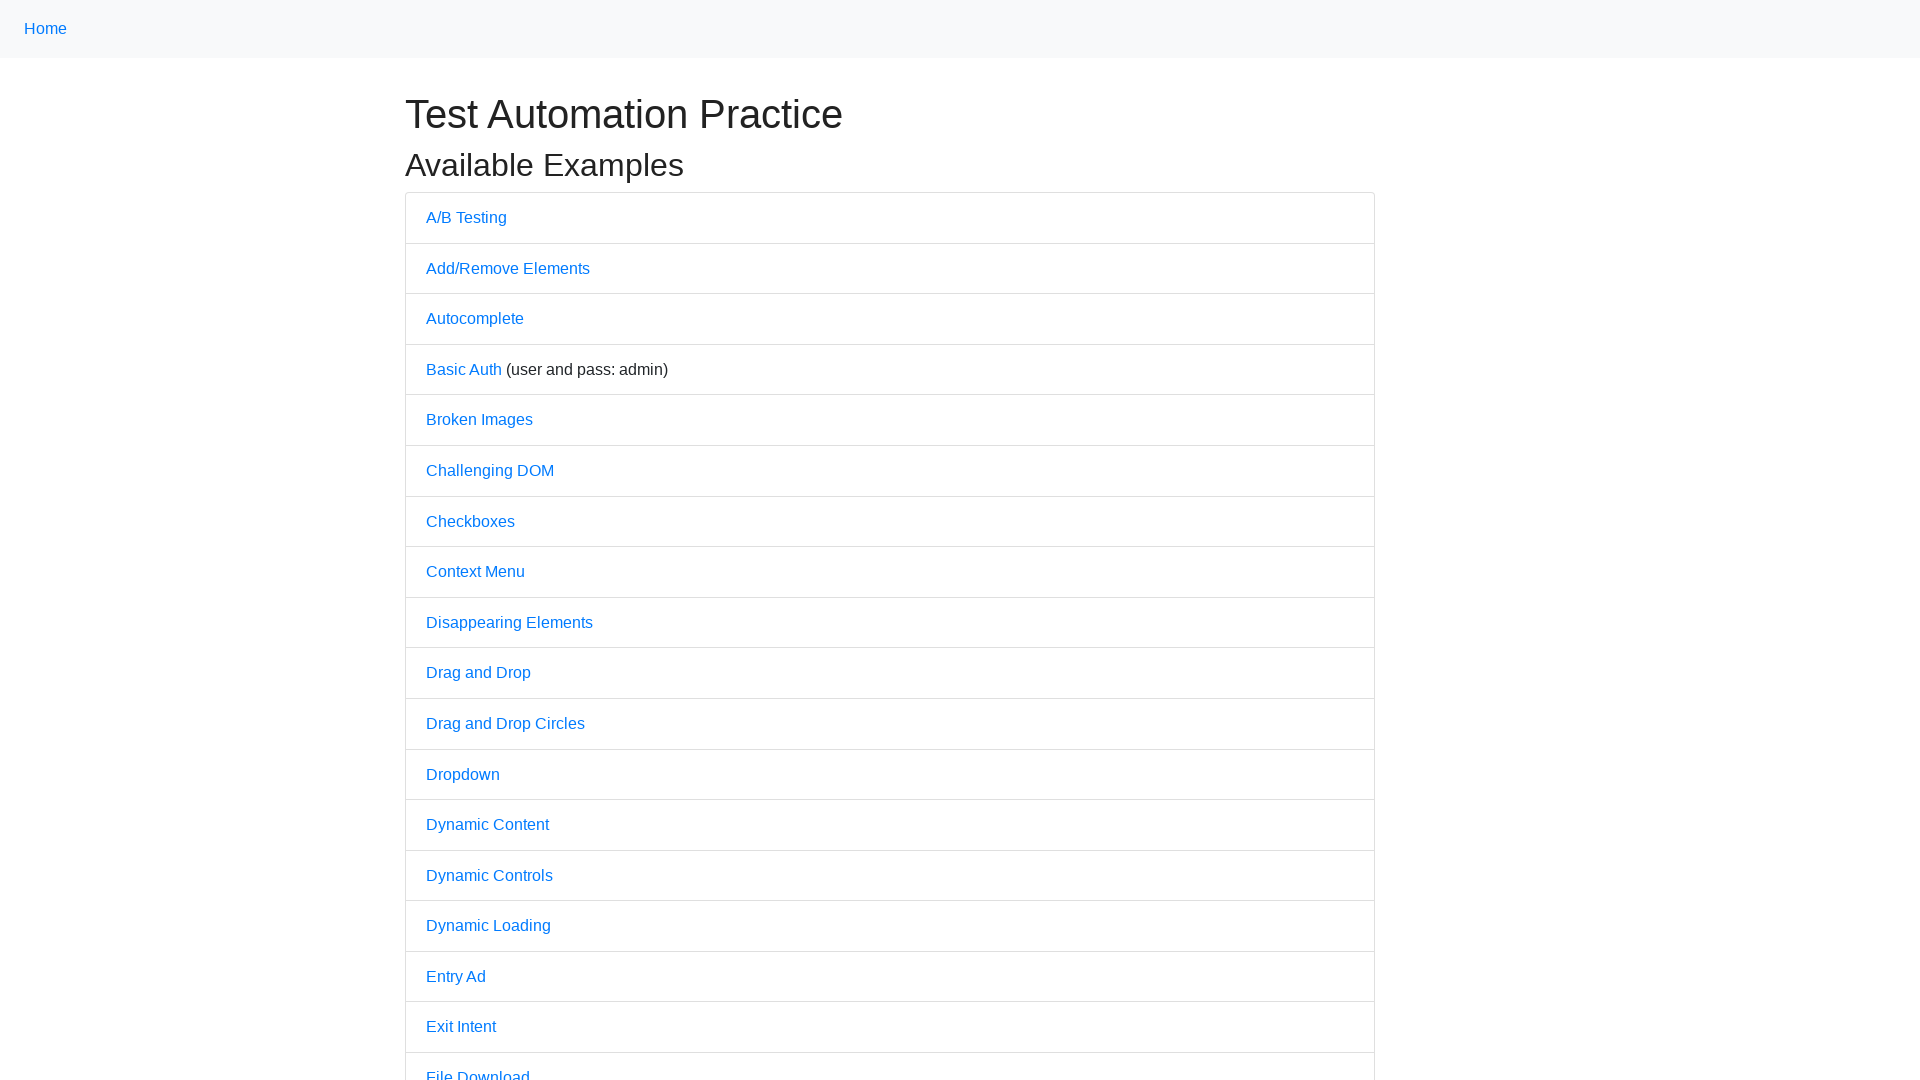

Verified that page title is 'Practice'
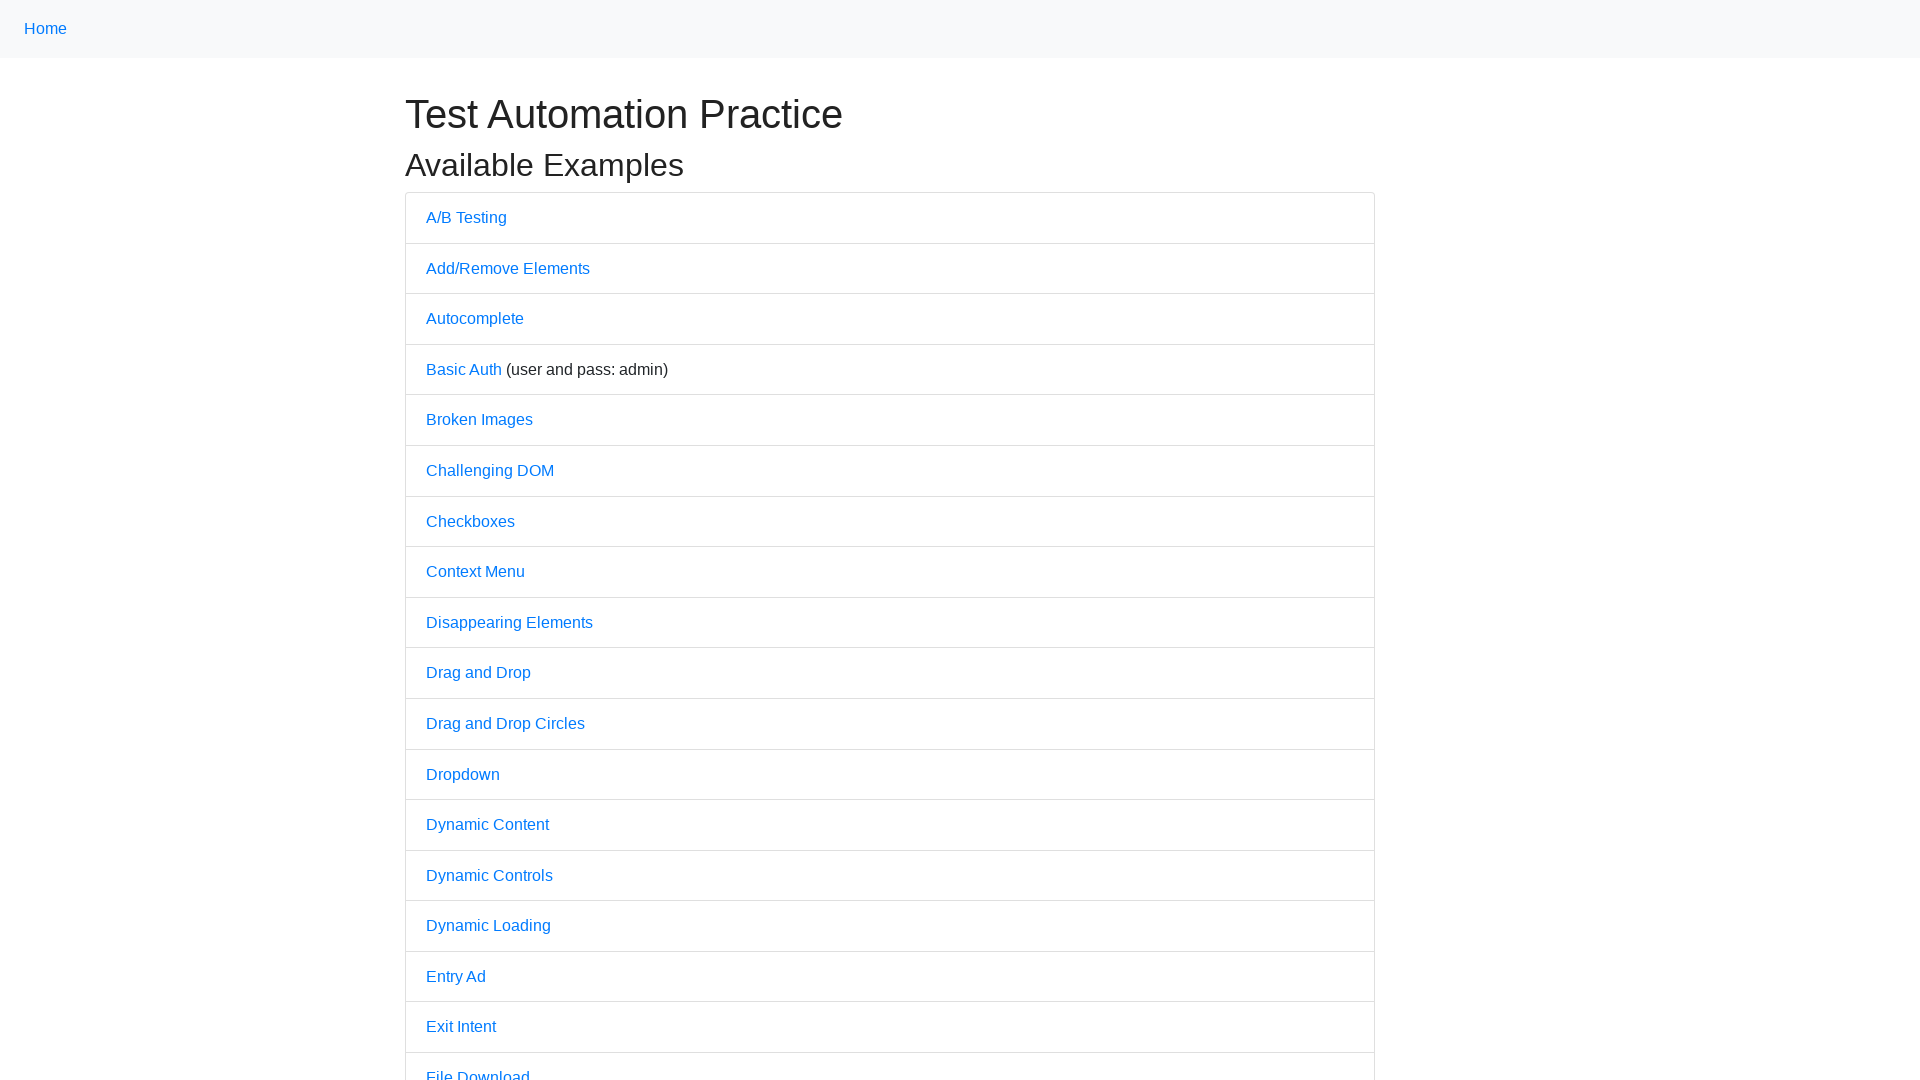

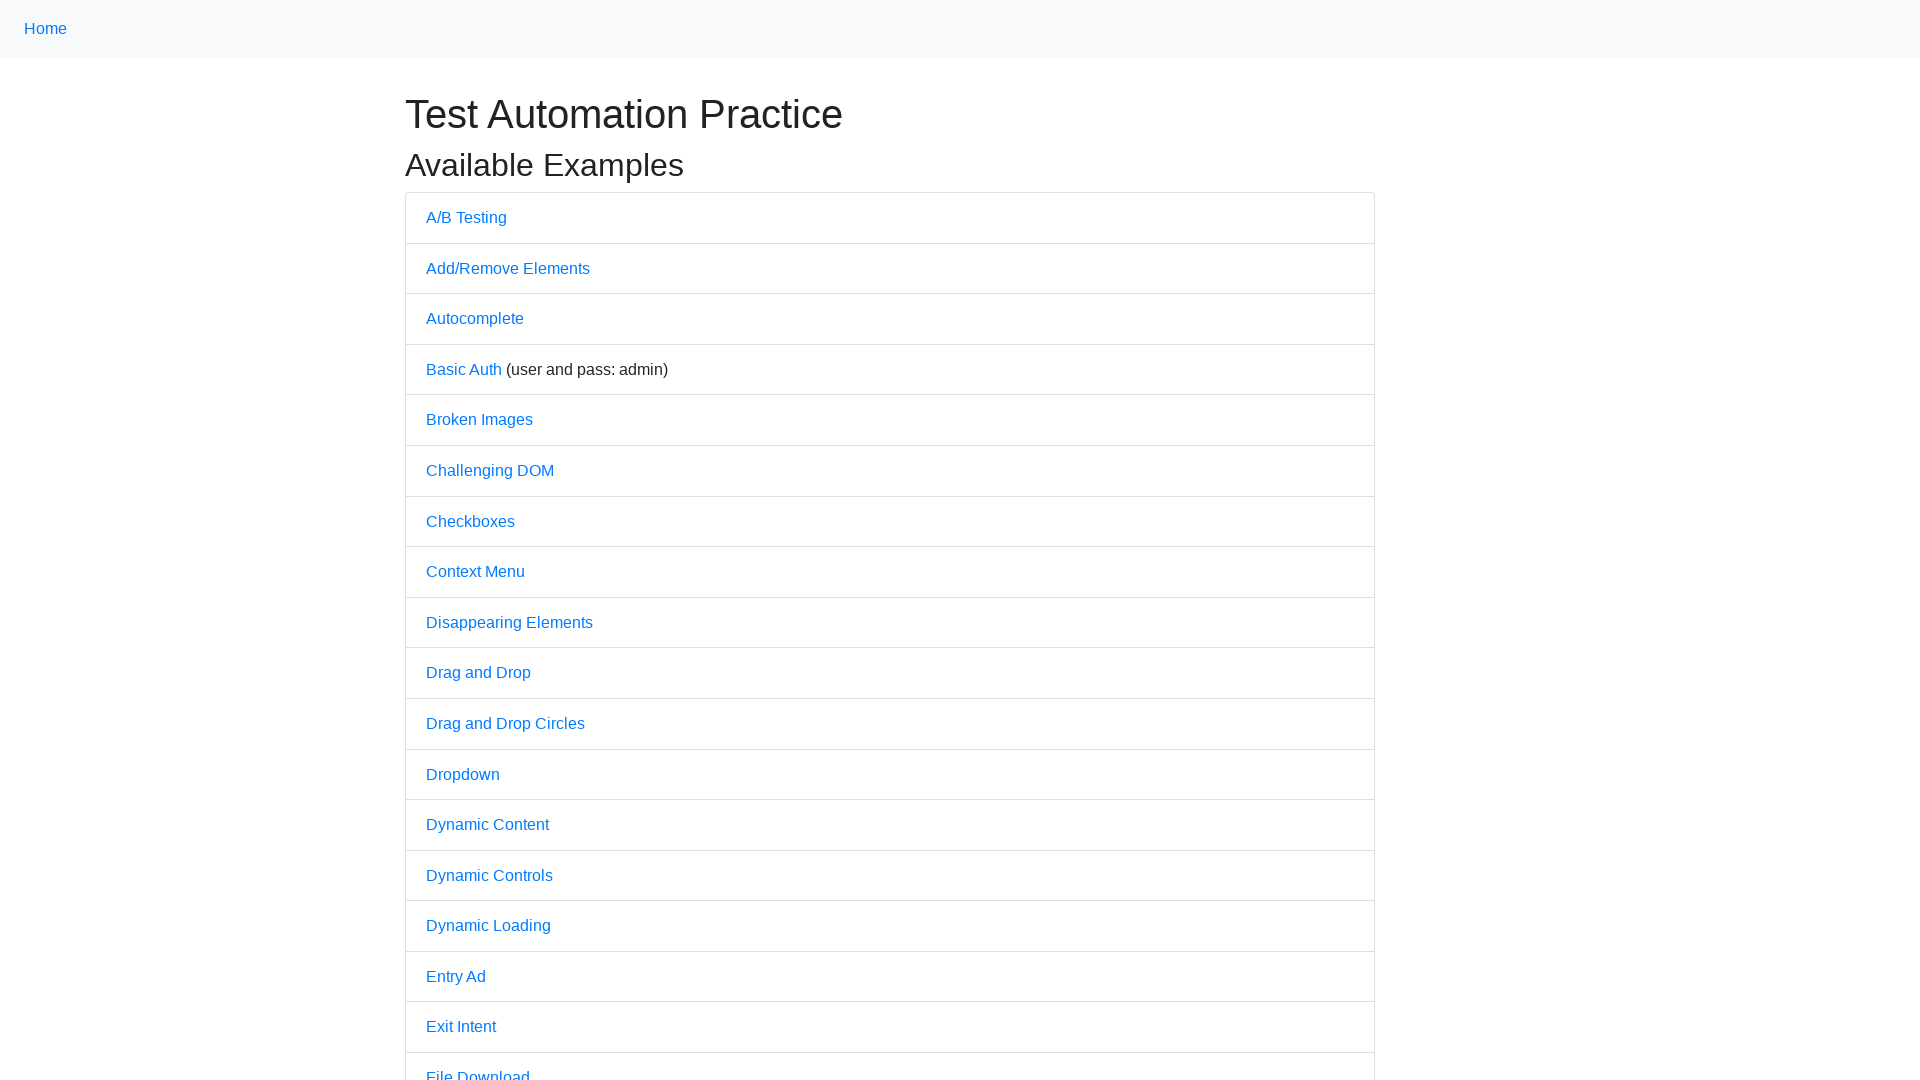